Navigates to the long page by clicking the link and verifies it loads correctly

Starting URL: https://bonigarcia.dev/selenium-webdriver-java/

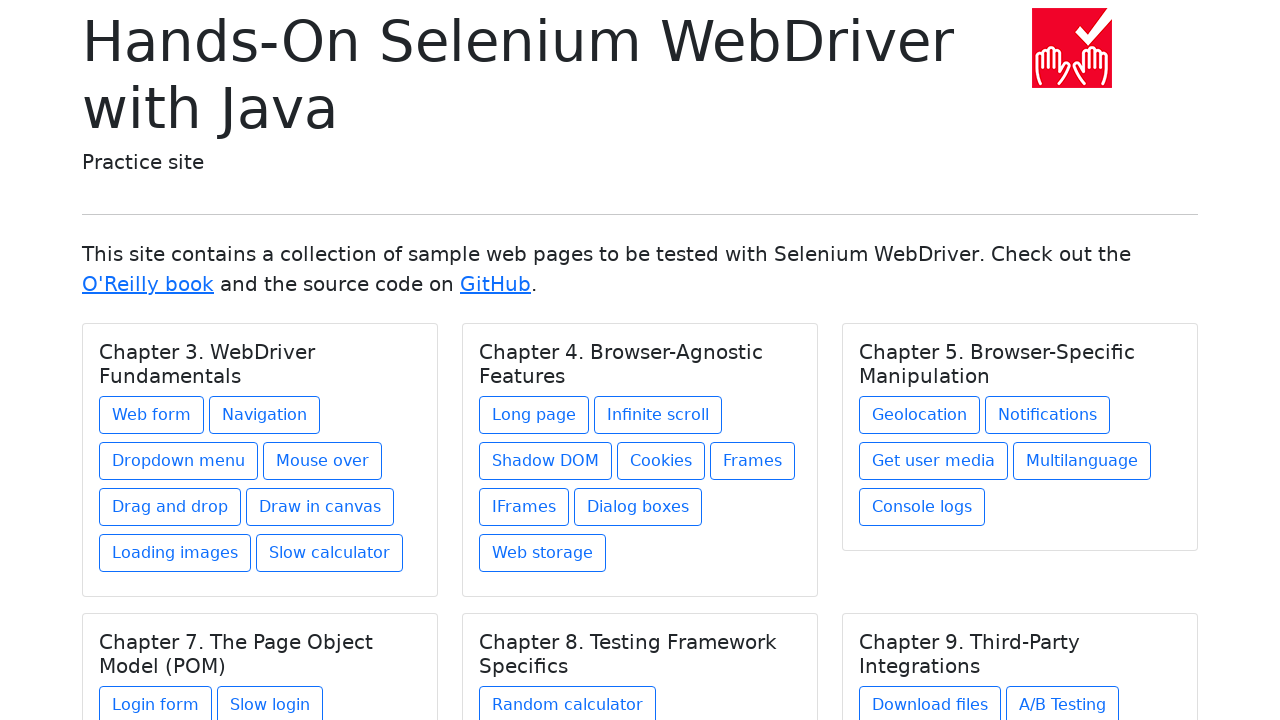

Hovered over long page link in Chapter 4 section at (534, 415) on xpath=//h5[contains(text(), 'Chapter 4.')]/../a[contains(text(), 'Long page')]
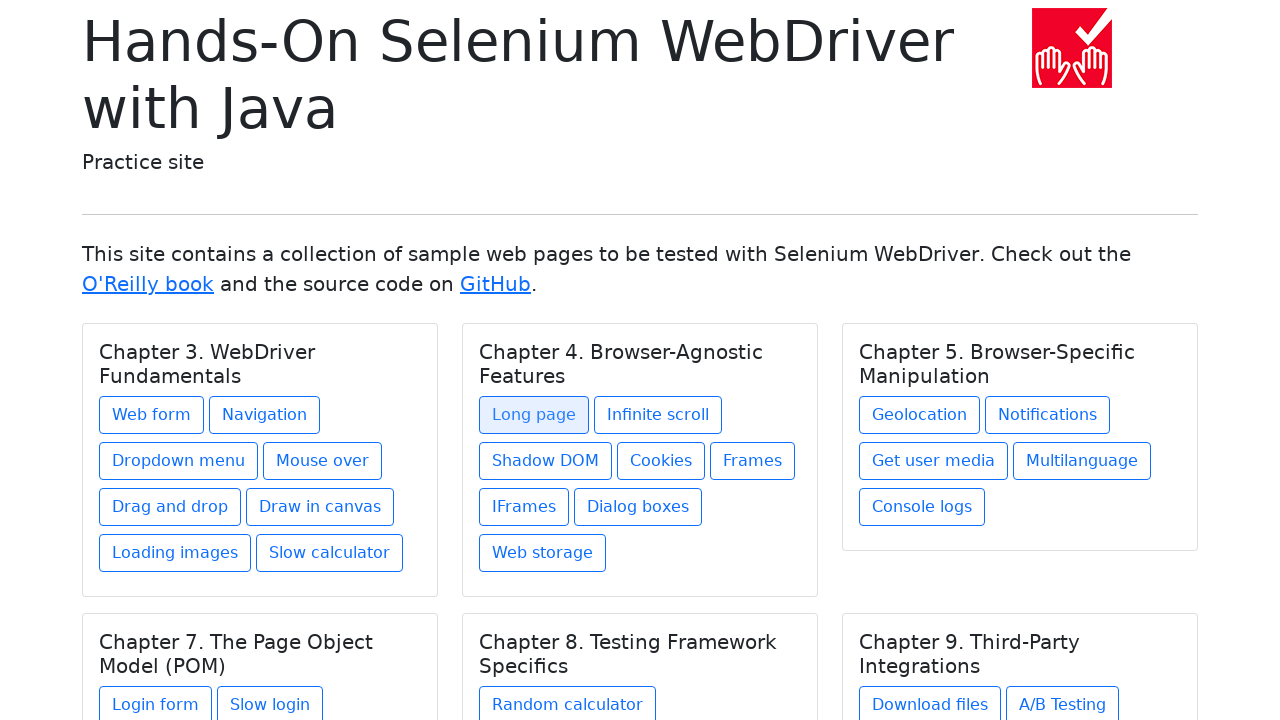

Clicked long page link to navigate at (534, 415) on xpath=//h5[contains(text(), 'Chapter 4.')]/../a[contains(text(), 'Long page')]
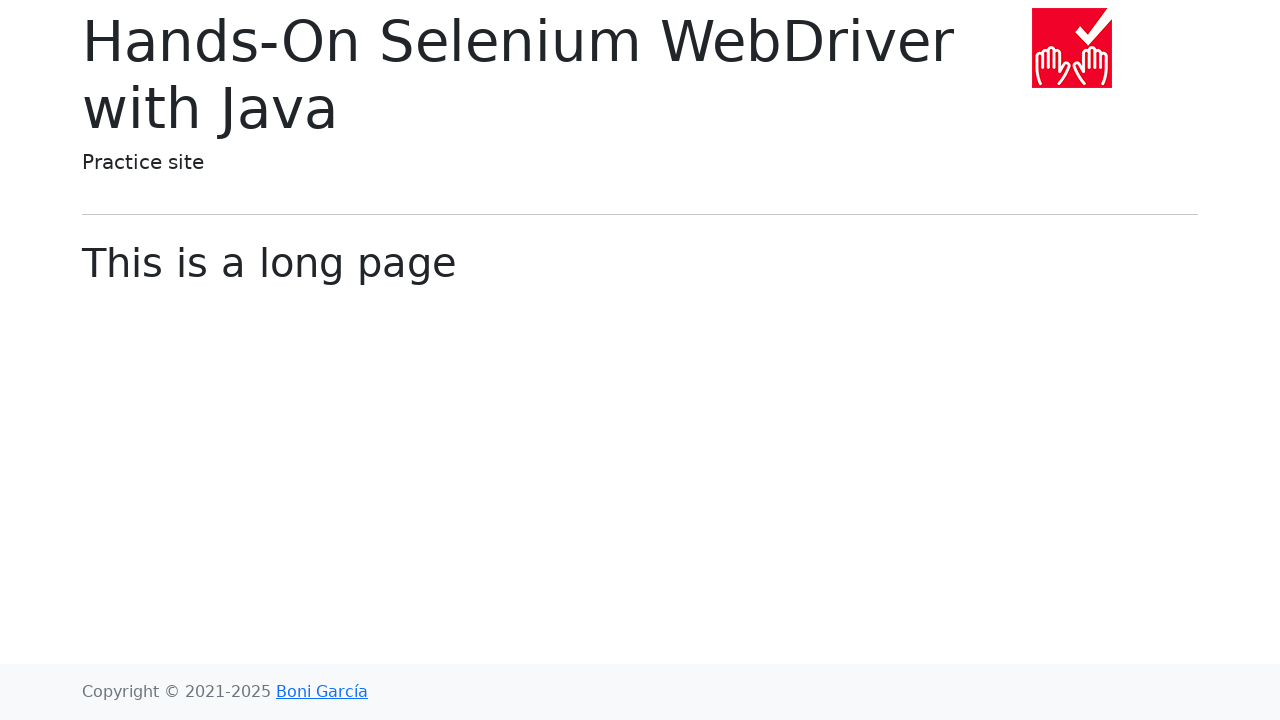

Long page loaded successfully with display-6 heading visible
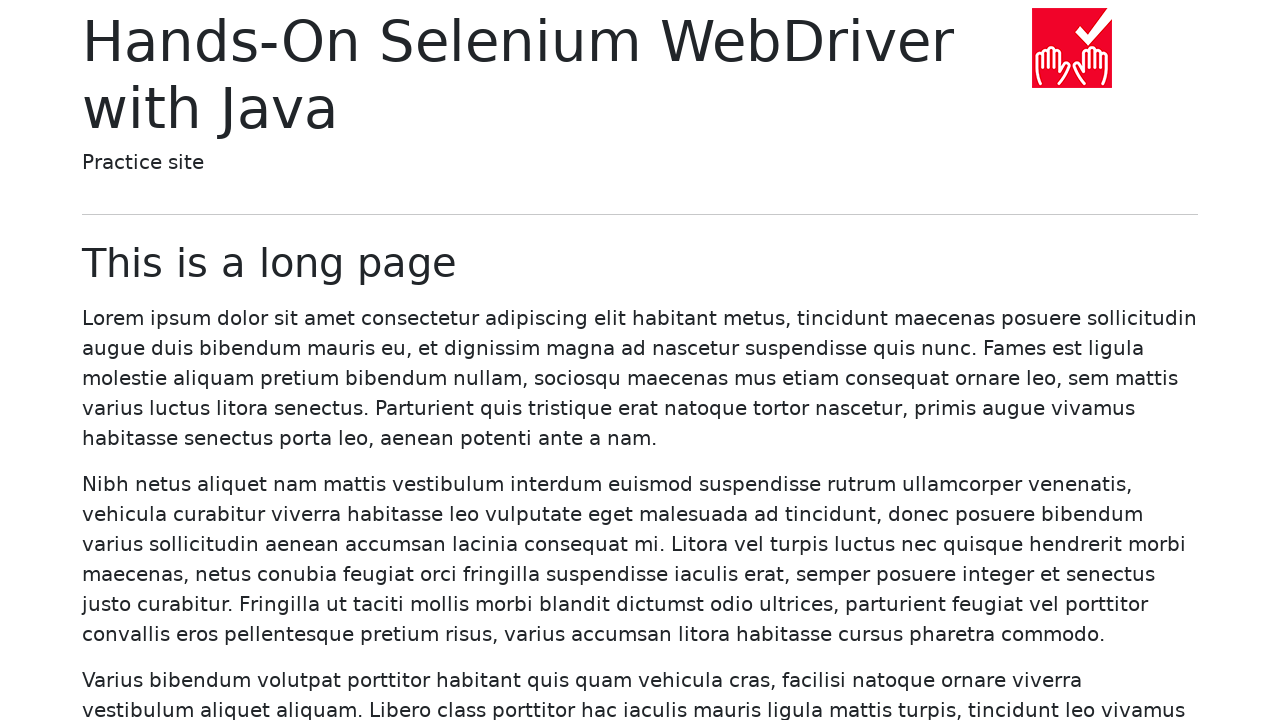

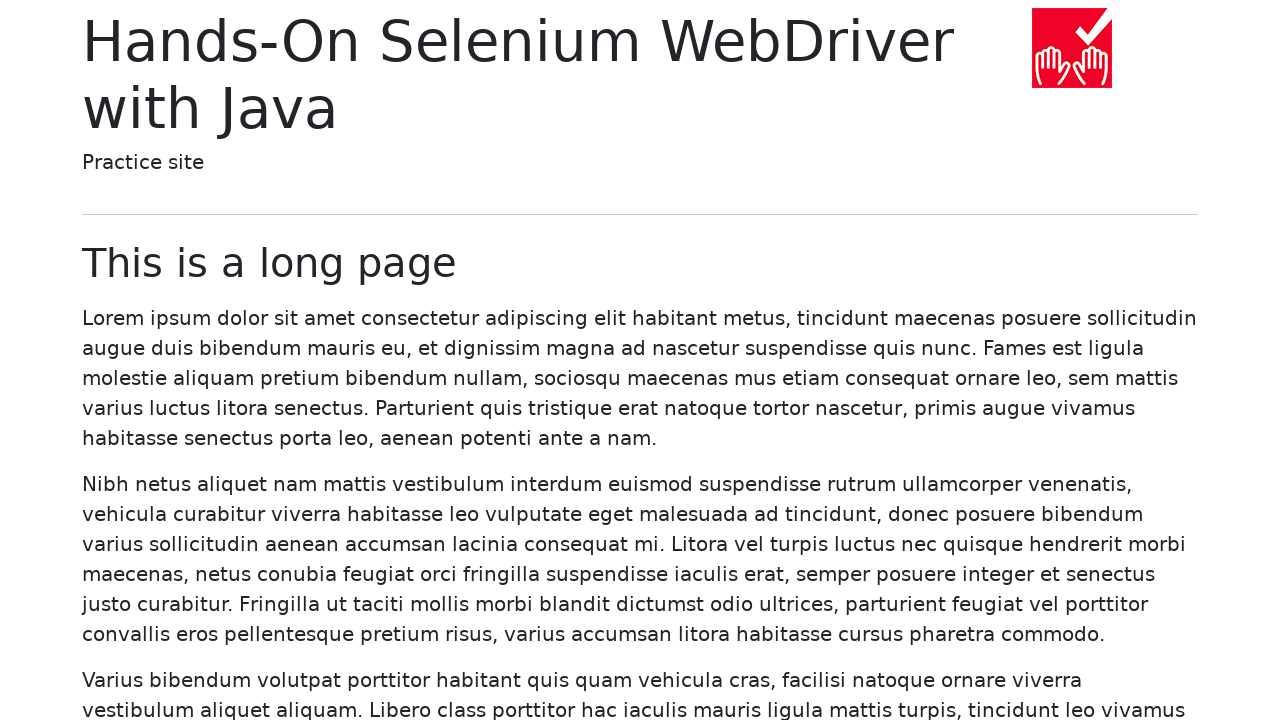